Tests double-click functionality on a search input field by entering text and then performing a double-click action to select the text

Starting URL: http://omayo.blogspot.com/

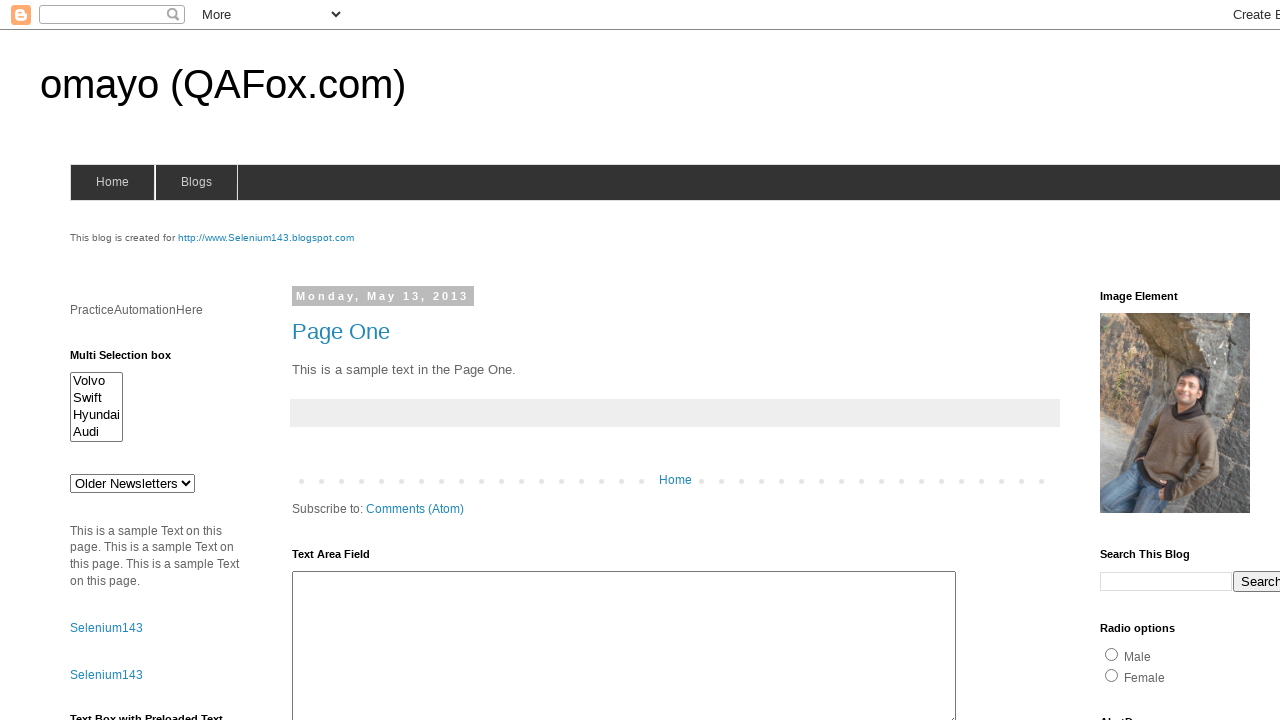

Filled search input with 'saipattabhiramayya' on input.gsc-input
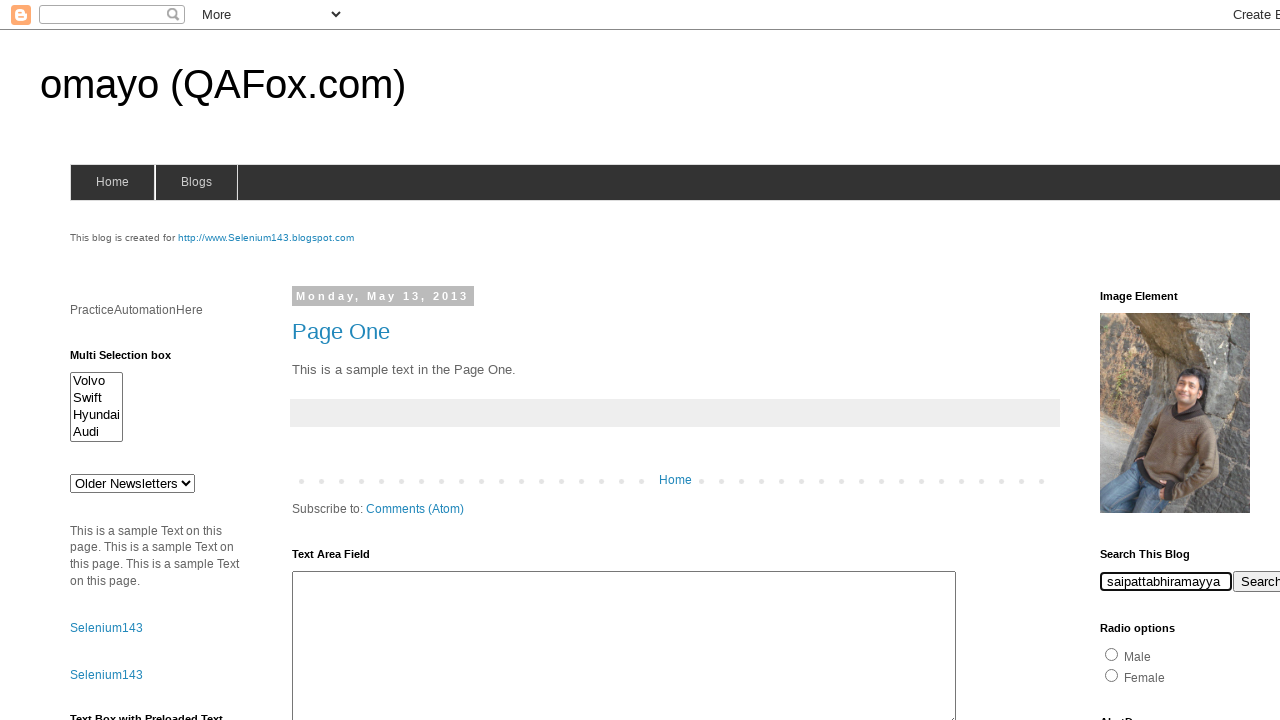

Double-clicked search input to select text at (1166, 581) on input.gsc-input
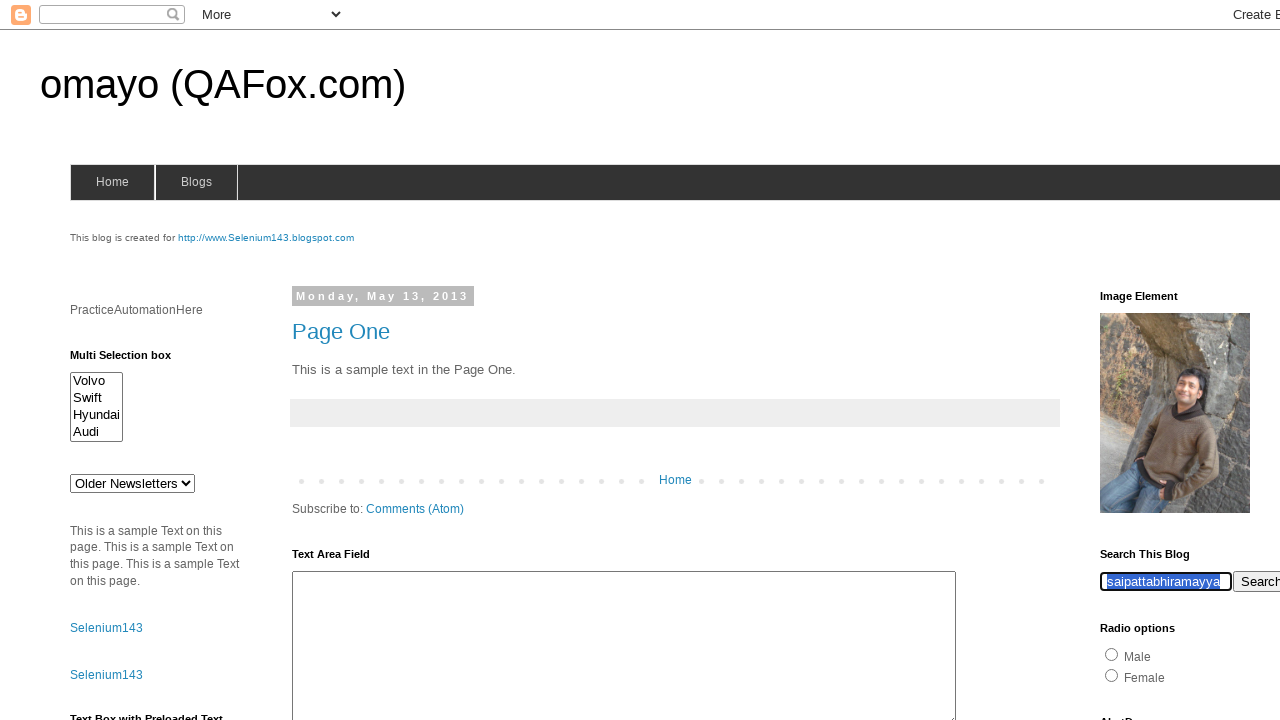

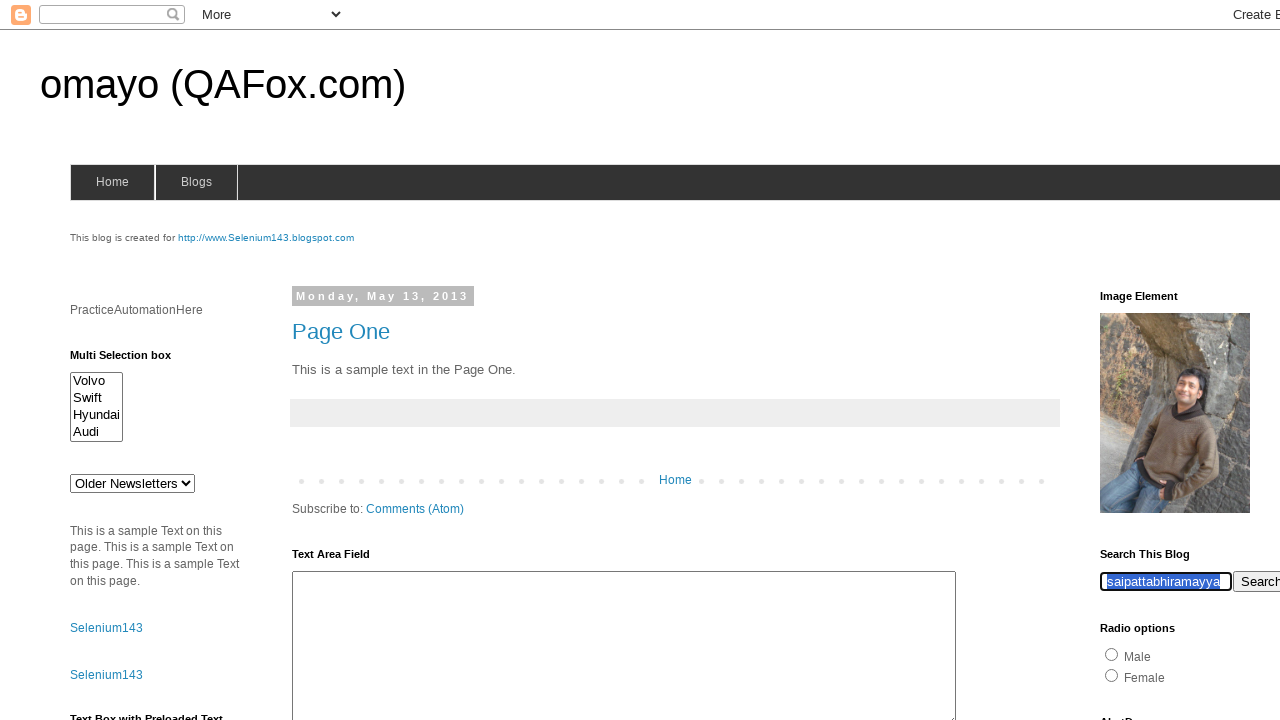